Tests a form interaction where two numbers are displayed on the page, their sum is calculated, selected from a dropdown list, and the form is submitted.

Starting URL: http://suninjuly.github.io/selects1.html

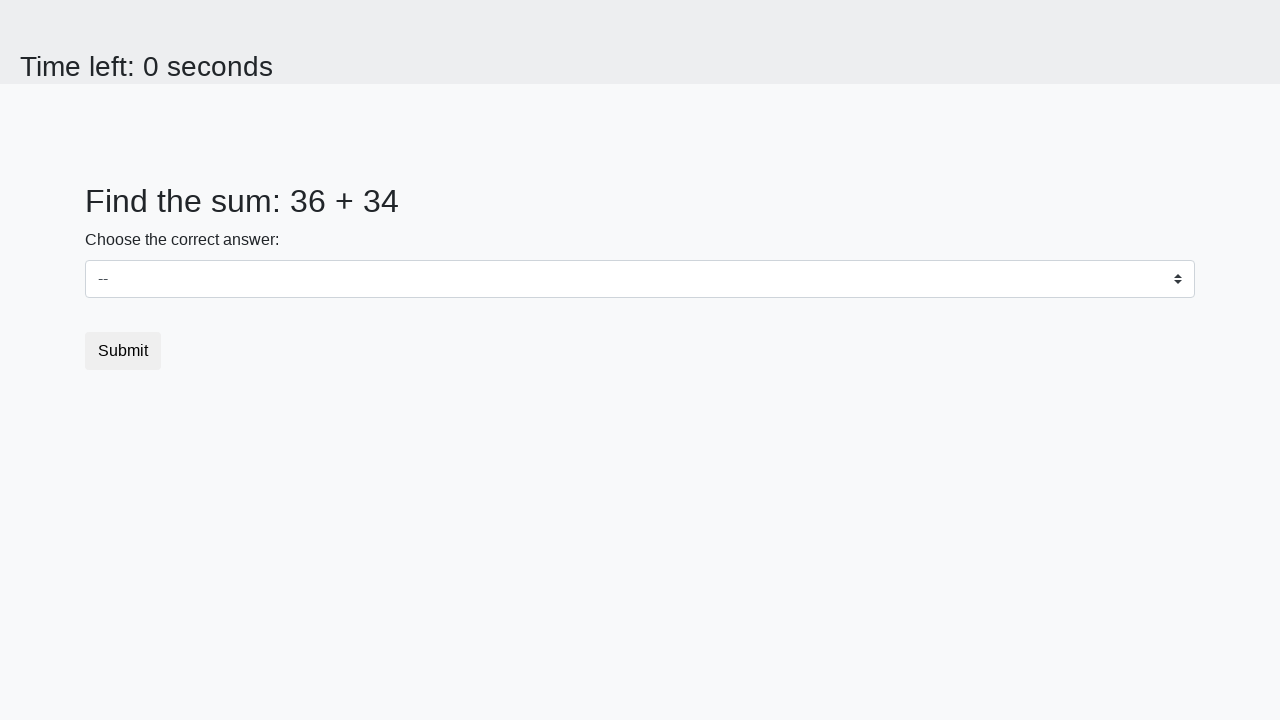

Retrieved first number from #num1
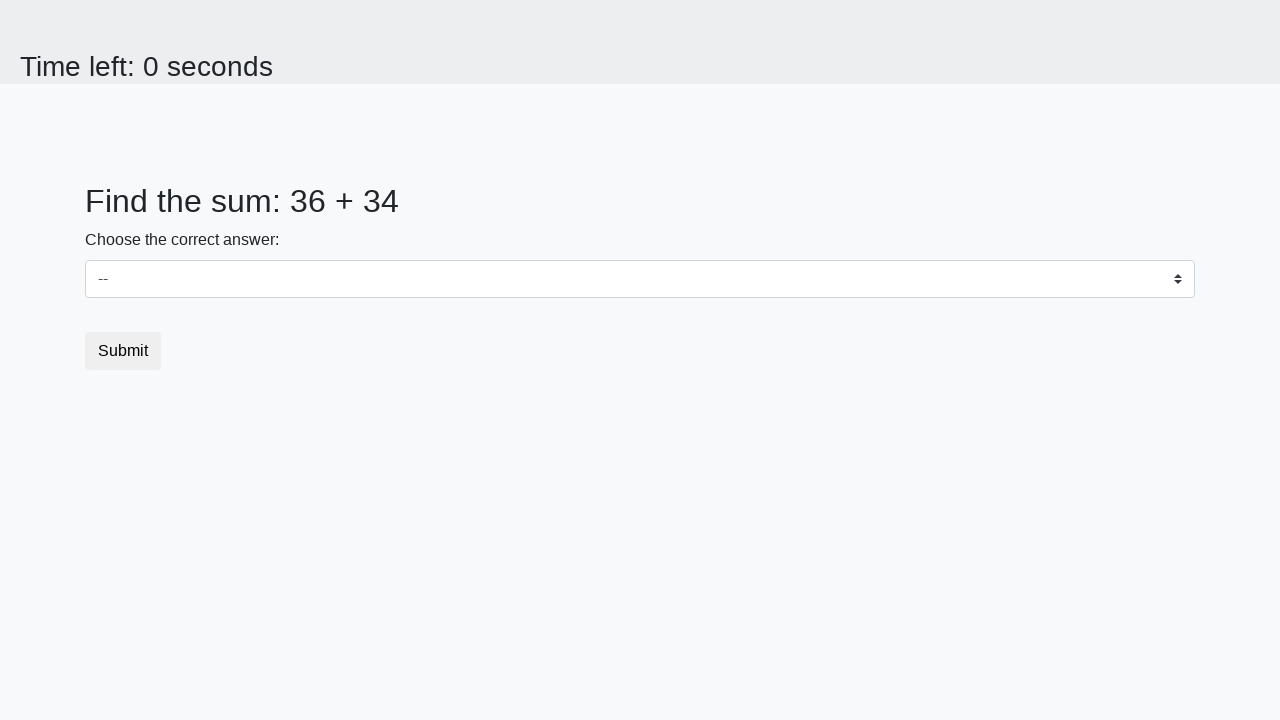

Retrieved second number from #num2
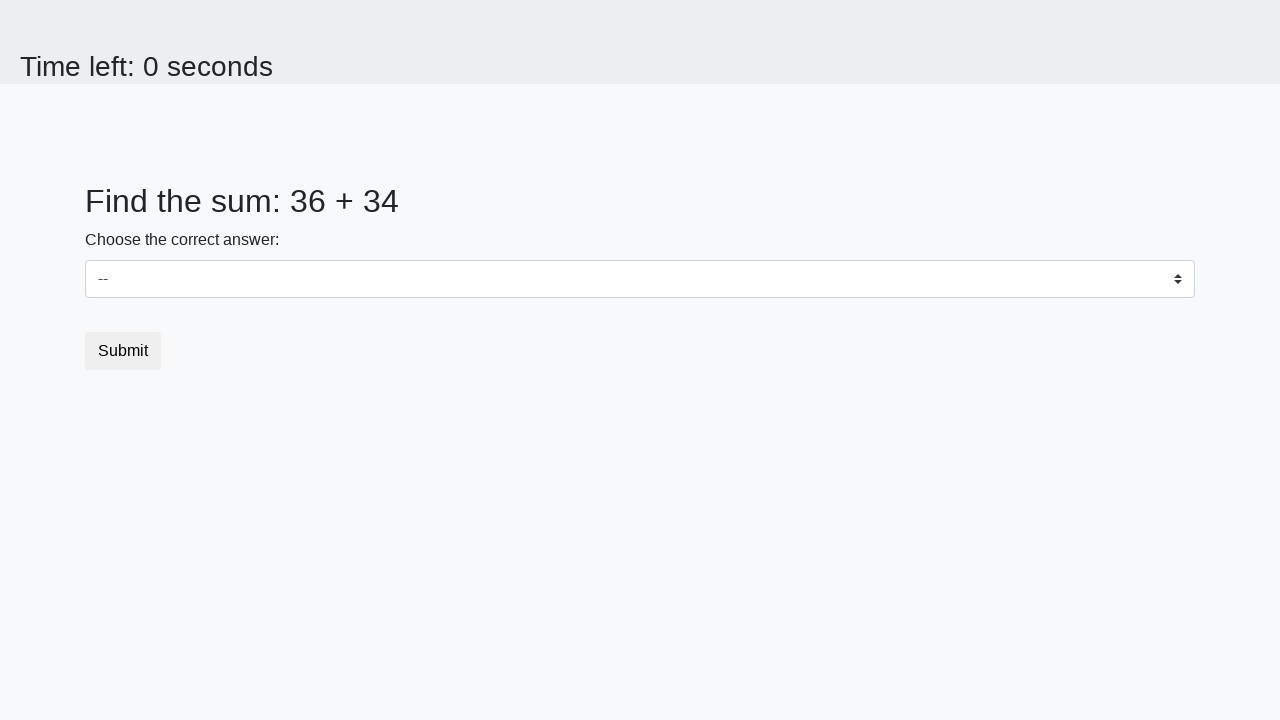

Calculated sum of 36 + 34 = 70
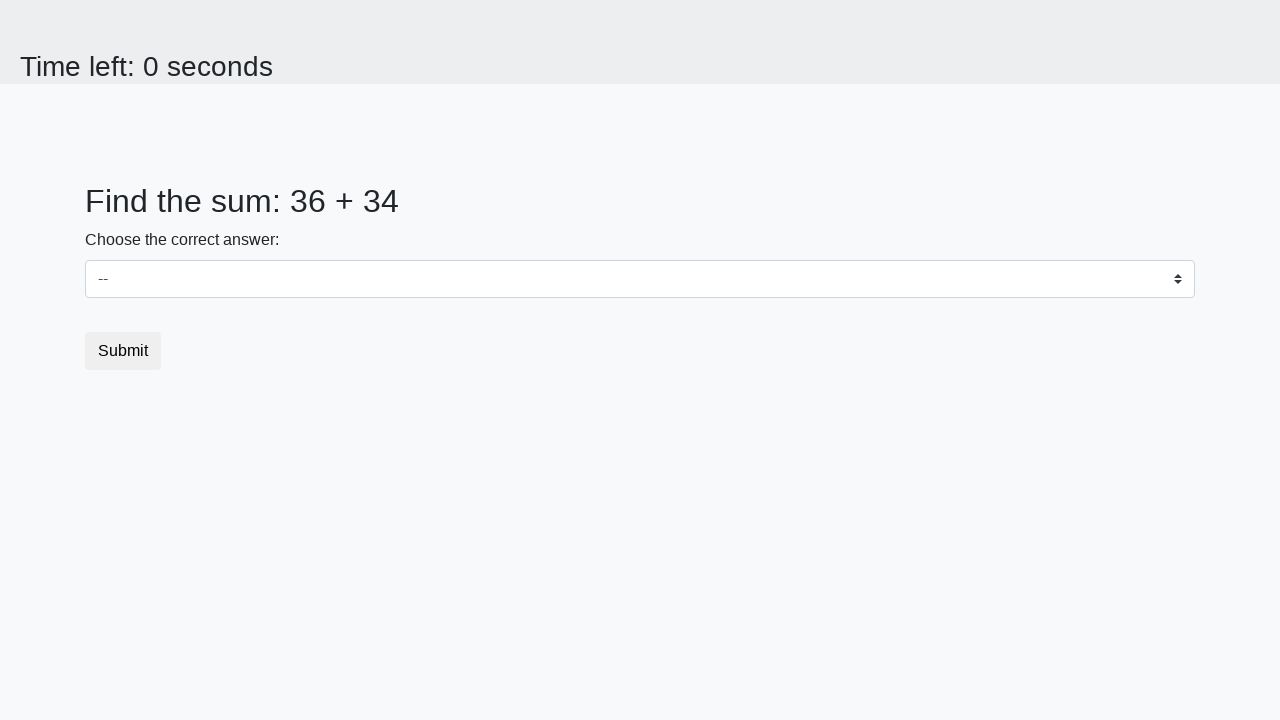

Selected sum value 70 from dropdown on #dropdown
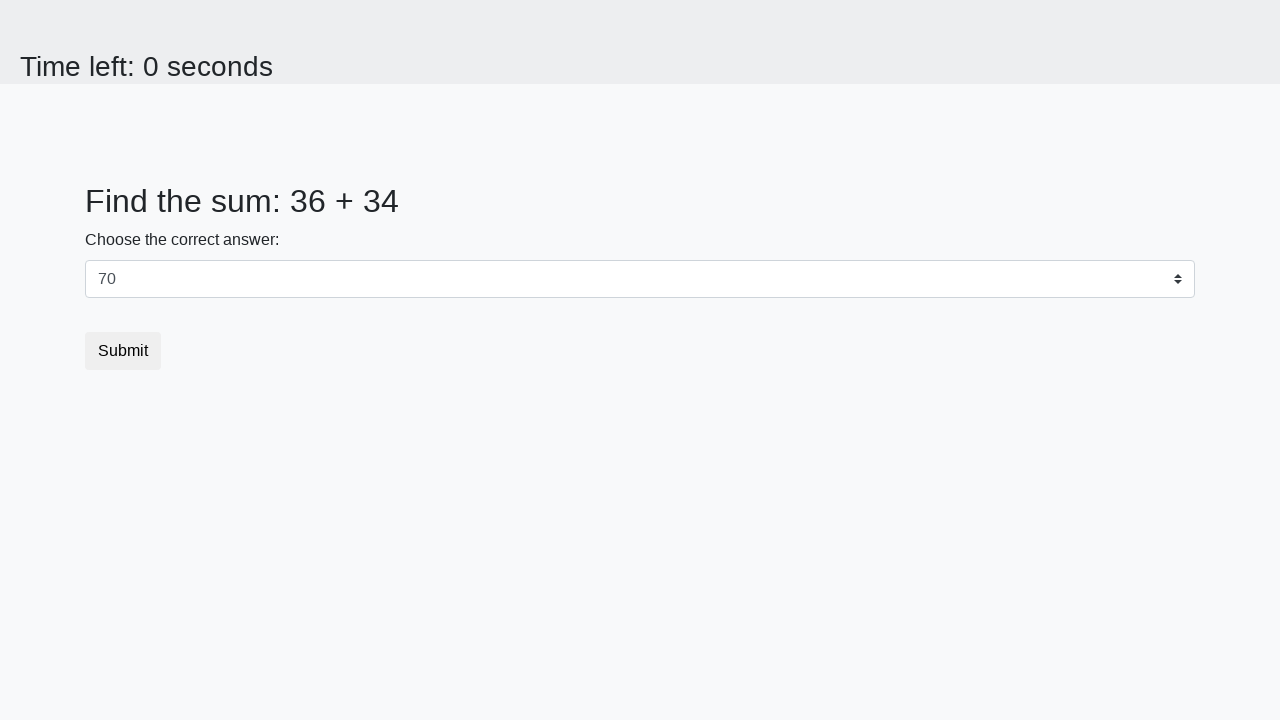

Clicked Submit button to submit the form at (123, 351) on .btn.btn-default
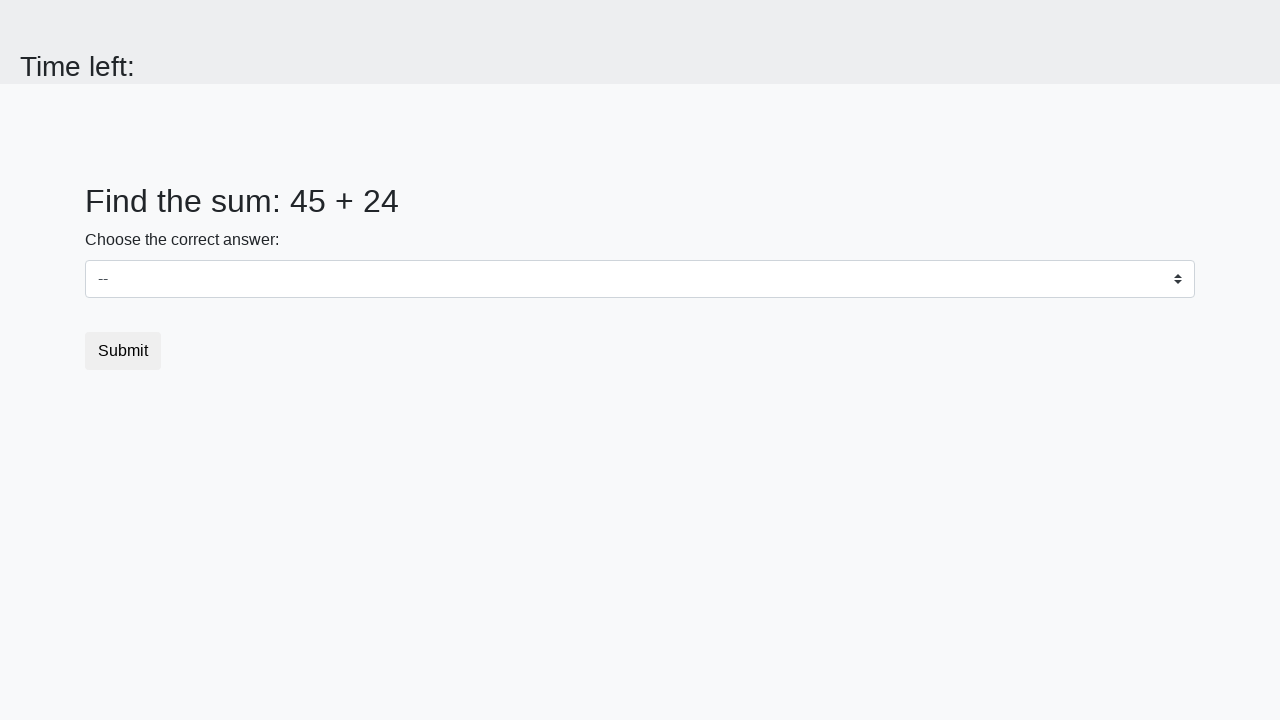

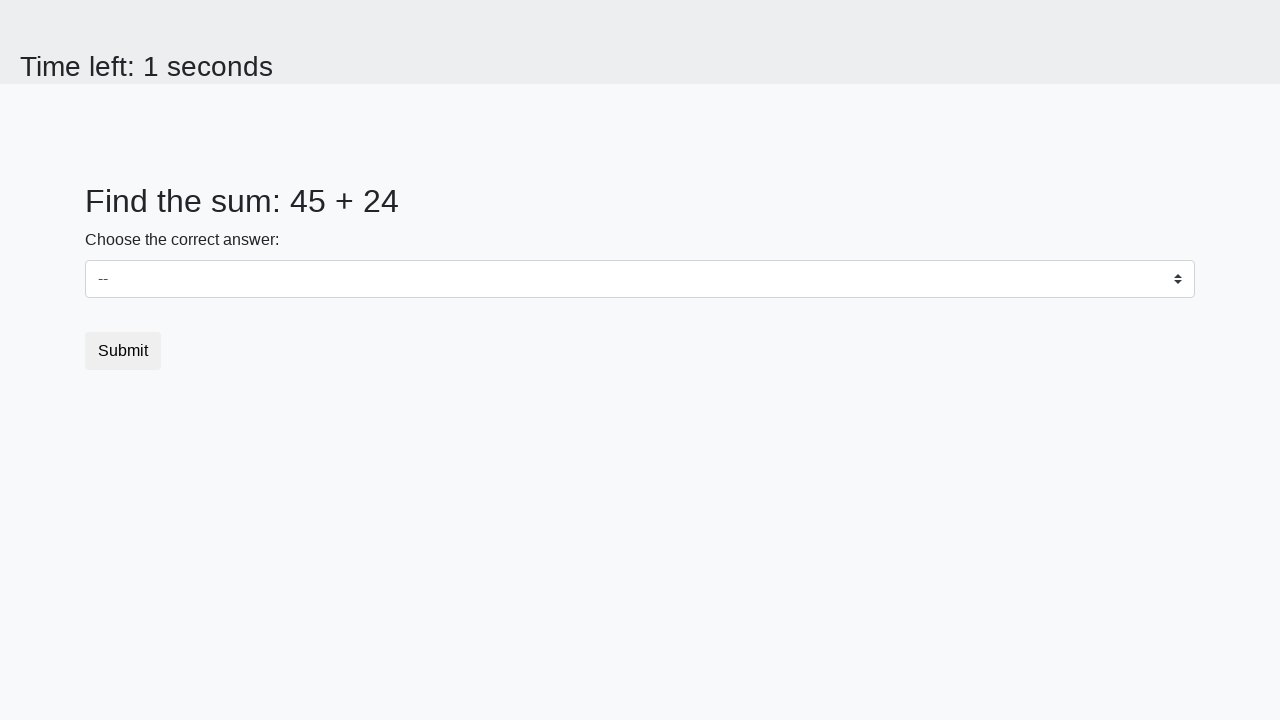